Tests drag and drop functionality by dragging an image element into a target box element

Starting URL: https://formy-project.herokuapp.com/dragdrop

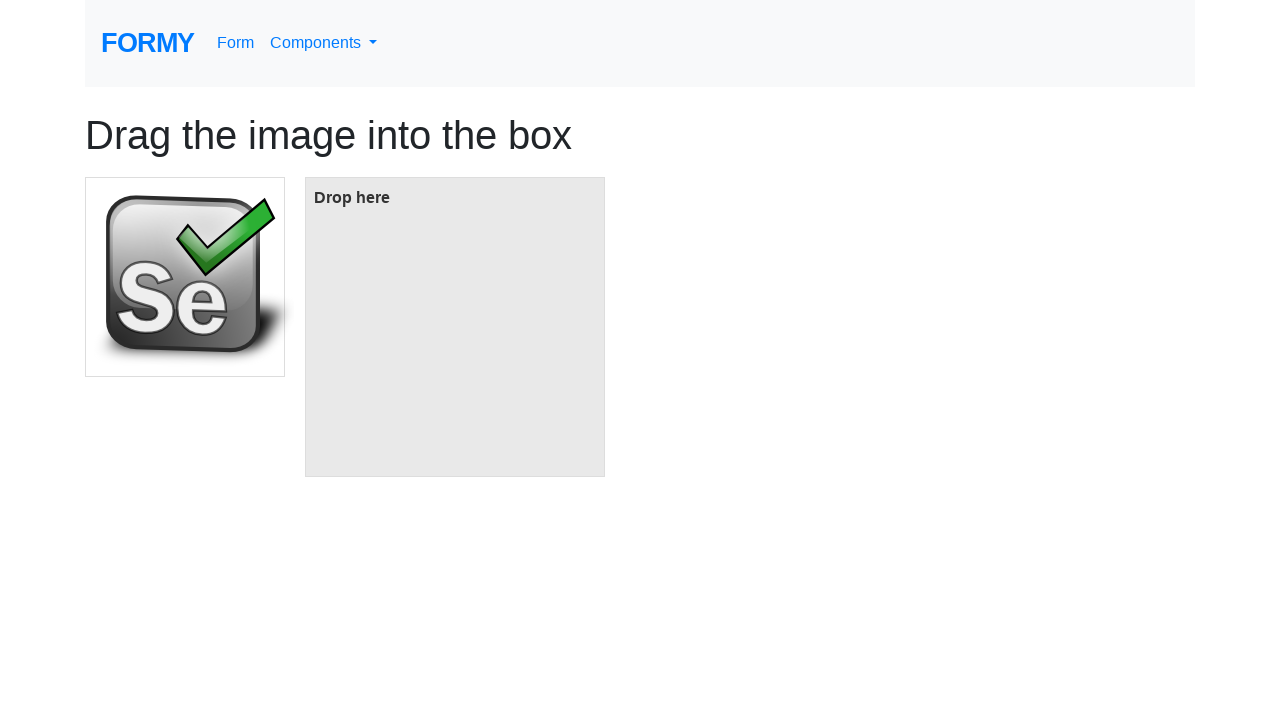

Dragged image element into target box element at (455, 327)
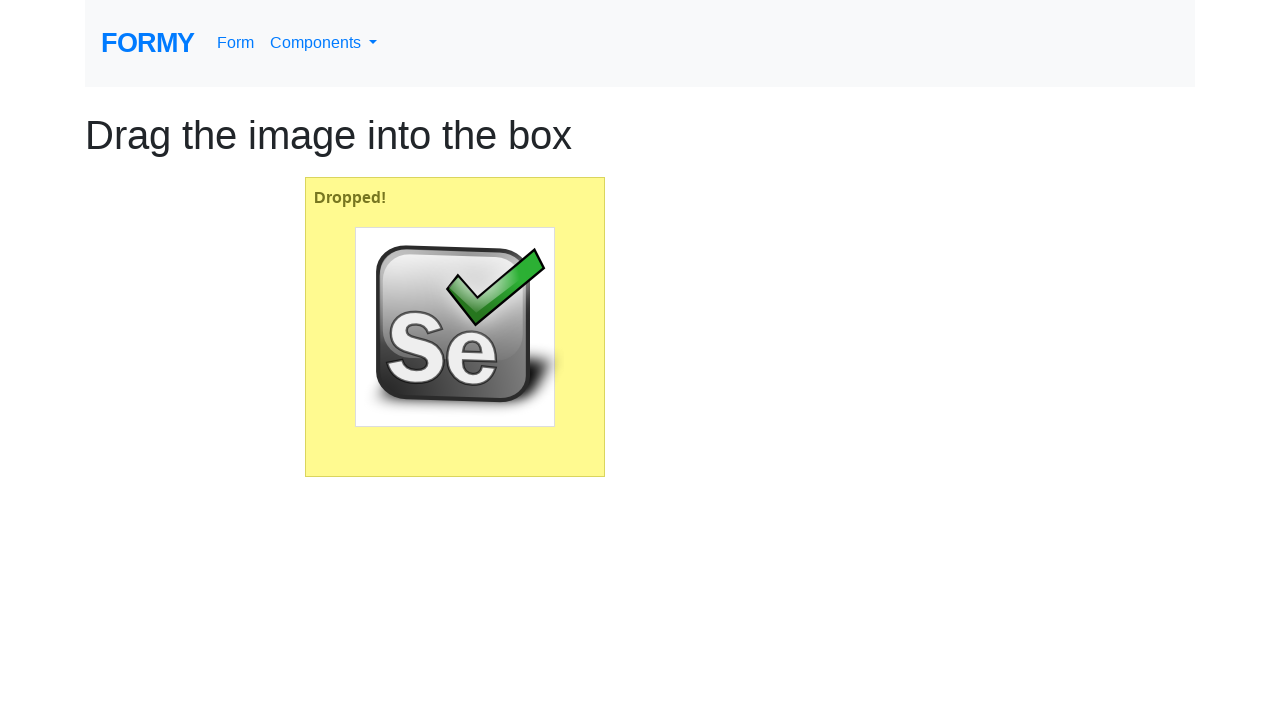

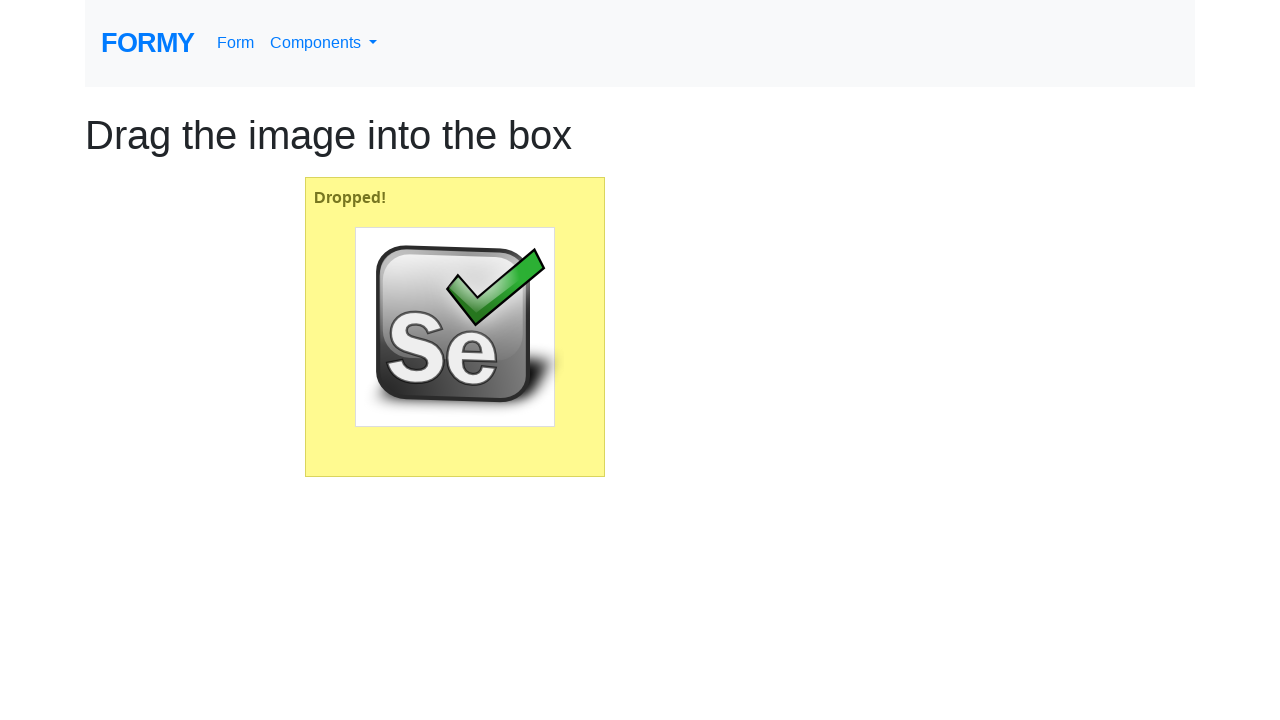